Demonstrates basic browser navigation by visiting Gmail's homepage and clicking the Help link

Starting URL: http://gmail.com

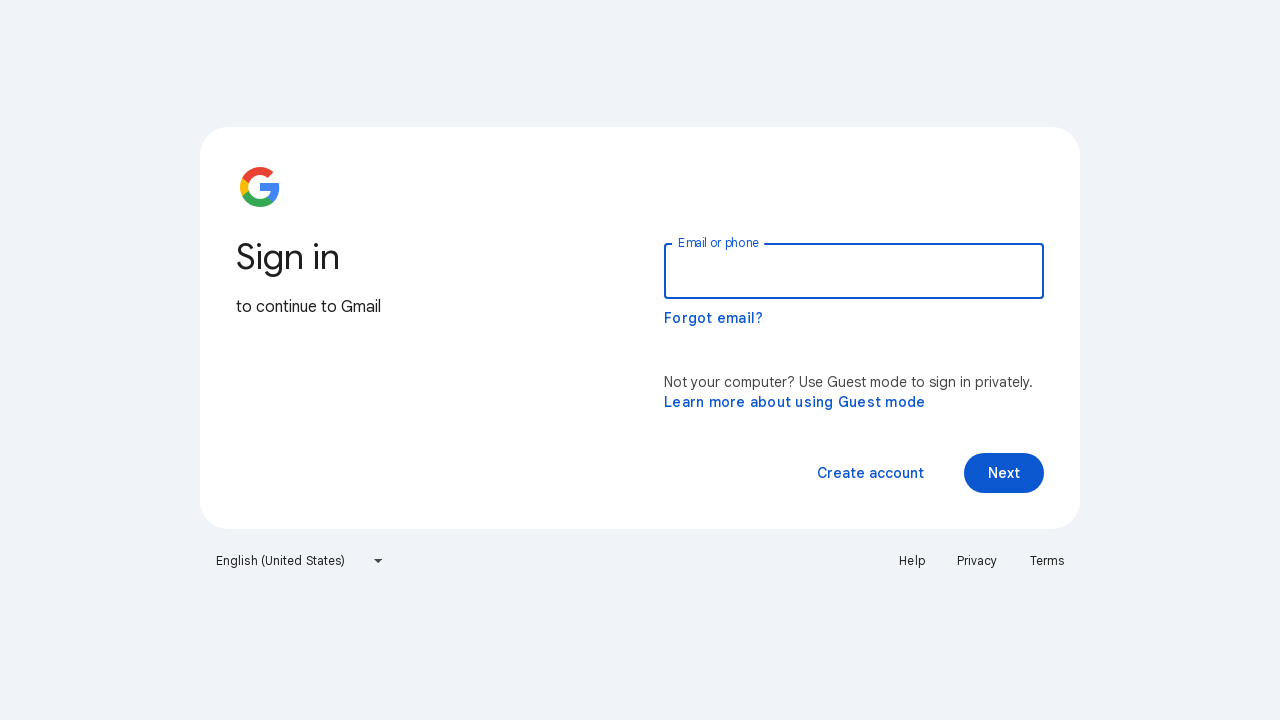

Clicked the Help link at (912, 561) on text=Help
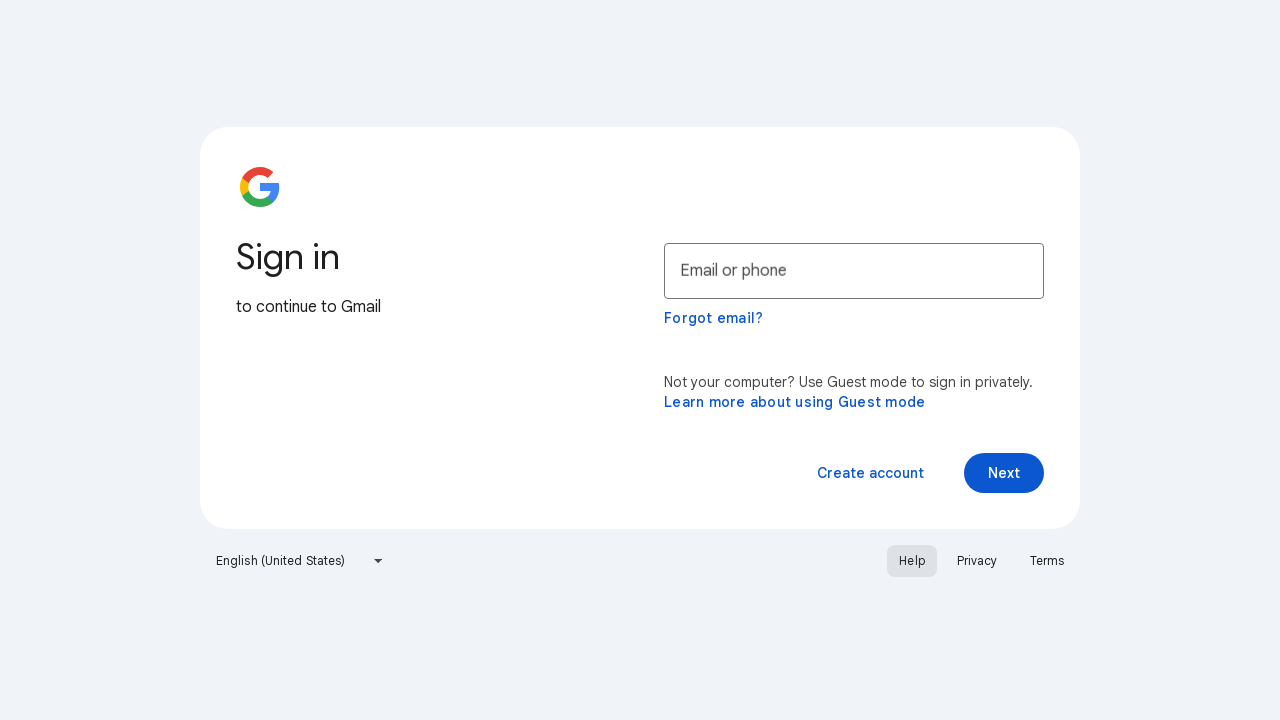

Waited for page to load after clicking Help link
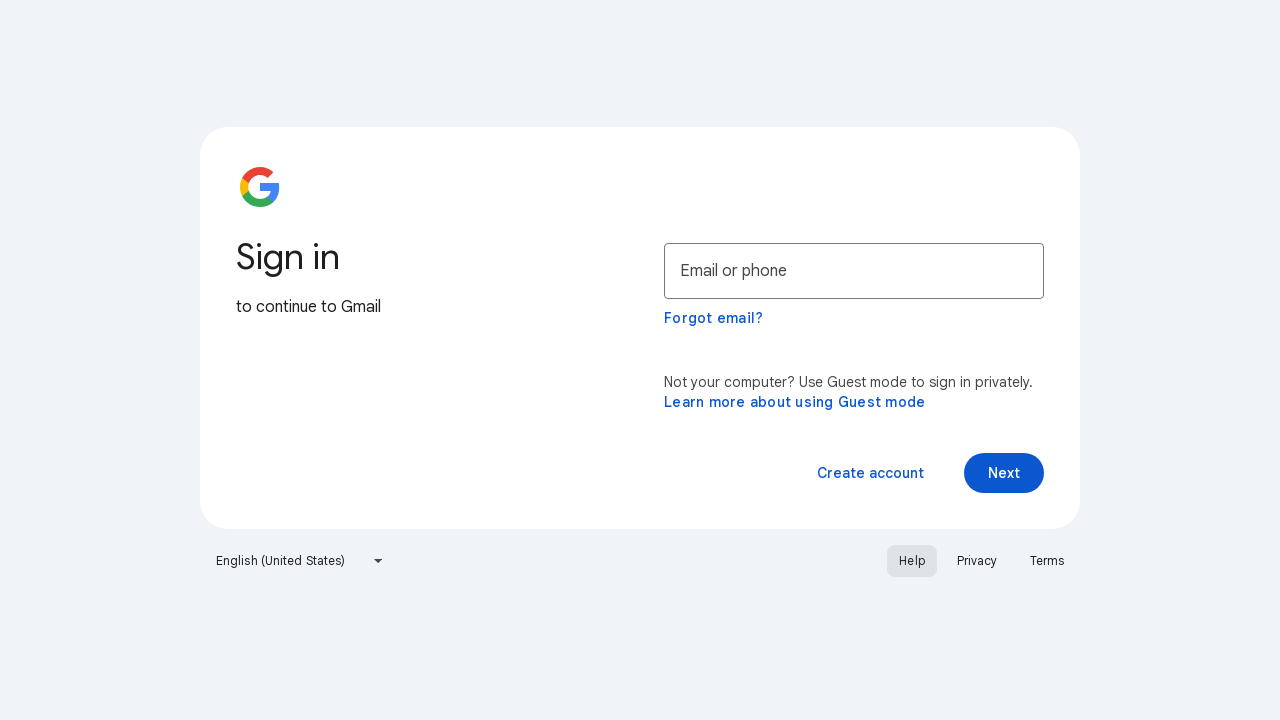

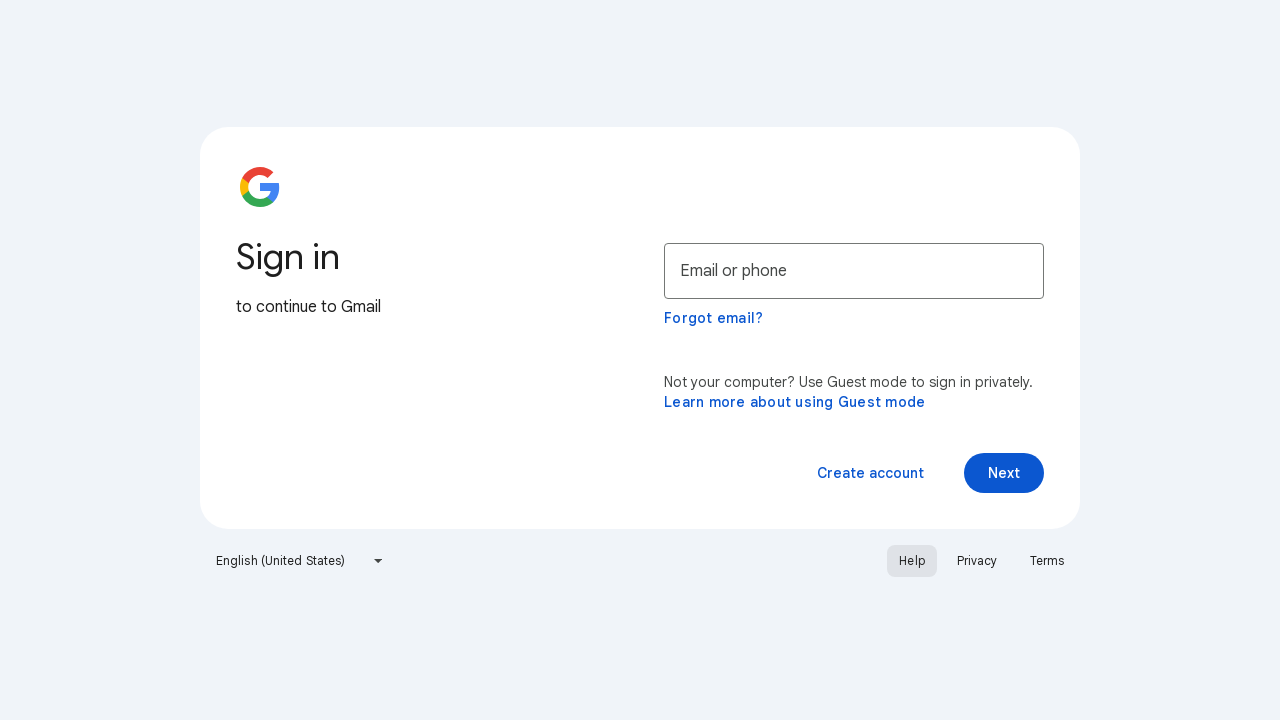